Tests a dummy ticket booking website by filling in departure and destination city fields, and verifies page elements like the title and form fields are present.

Starting URL: https://automationbysqatools.blogspot.com/2021/05/dummy-website.html

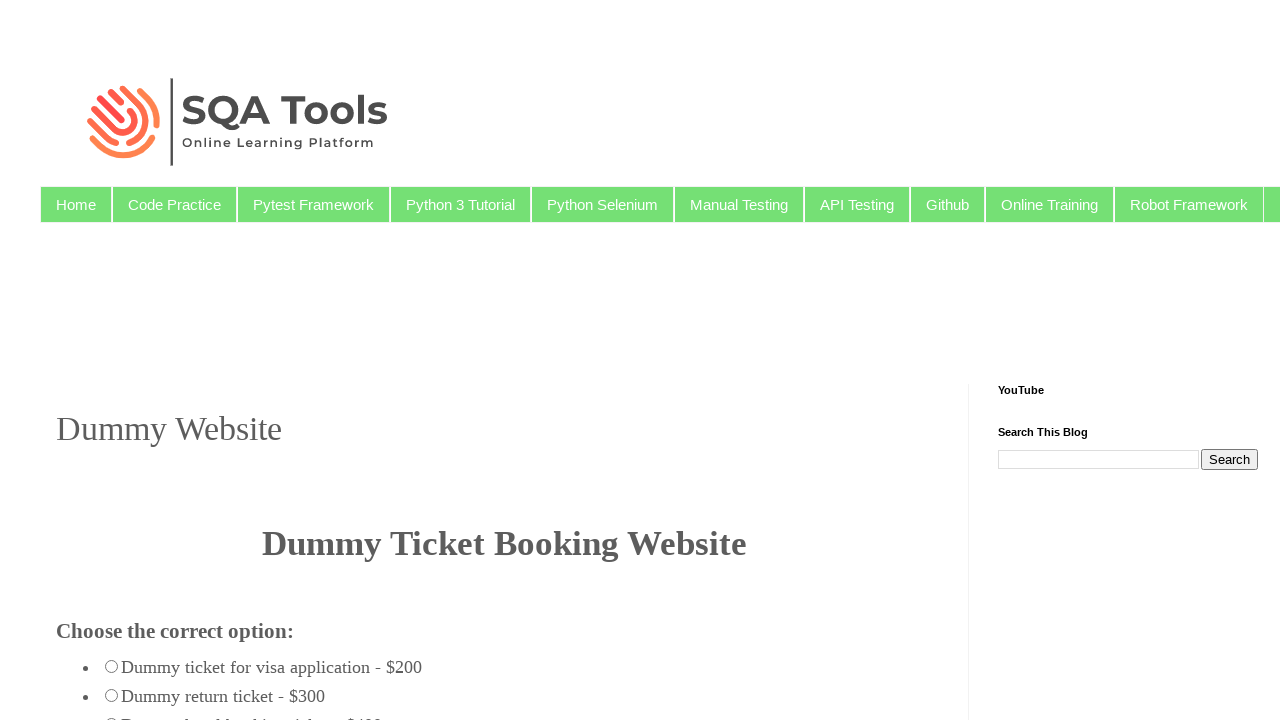

Retrieved current URL from page
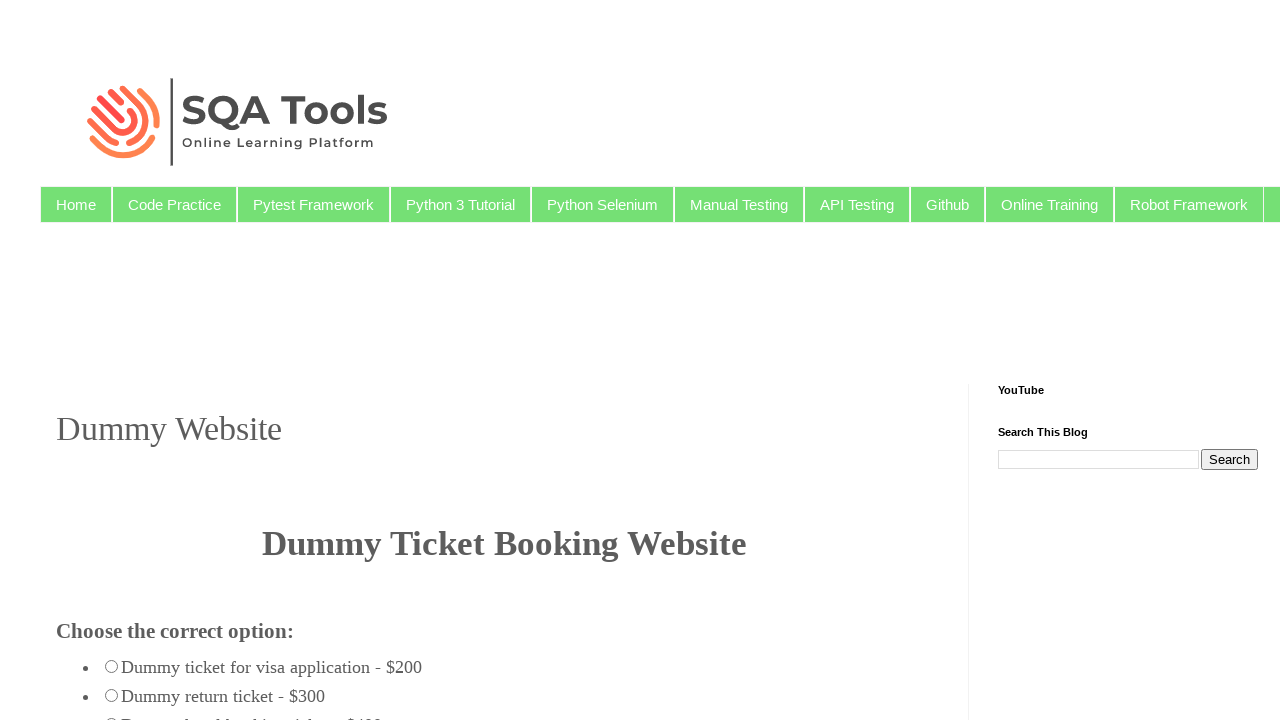

Retrieved page title
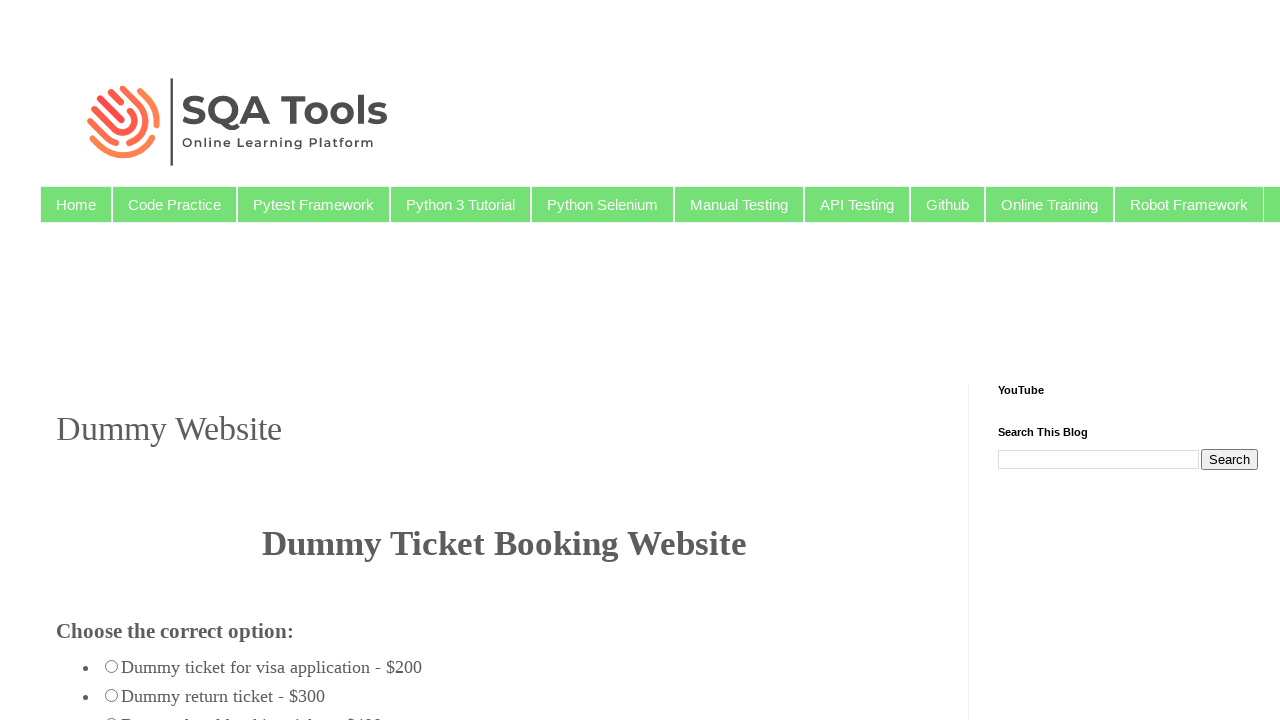

Filled departure city field with 'Mumbai' on #fromcity
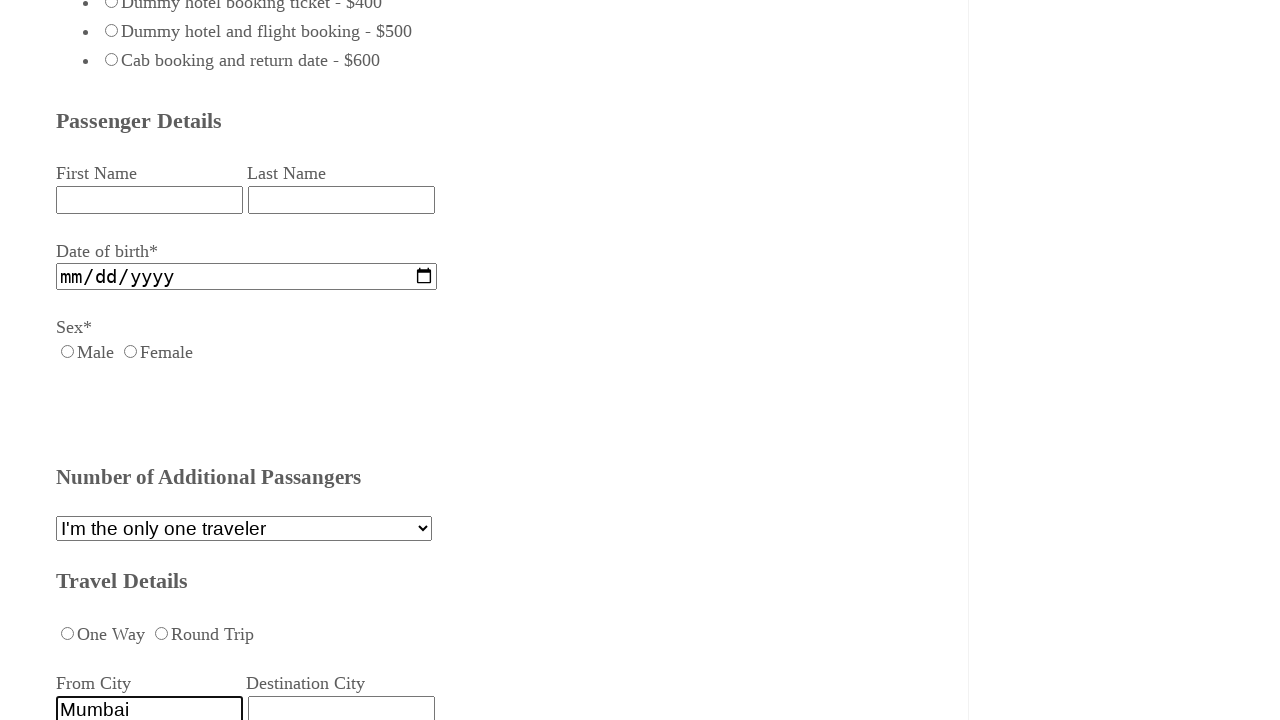

Filled destination city field with 'Bangalore' on #destcity
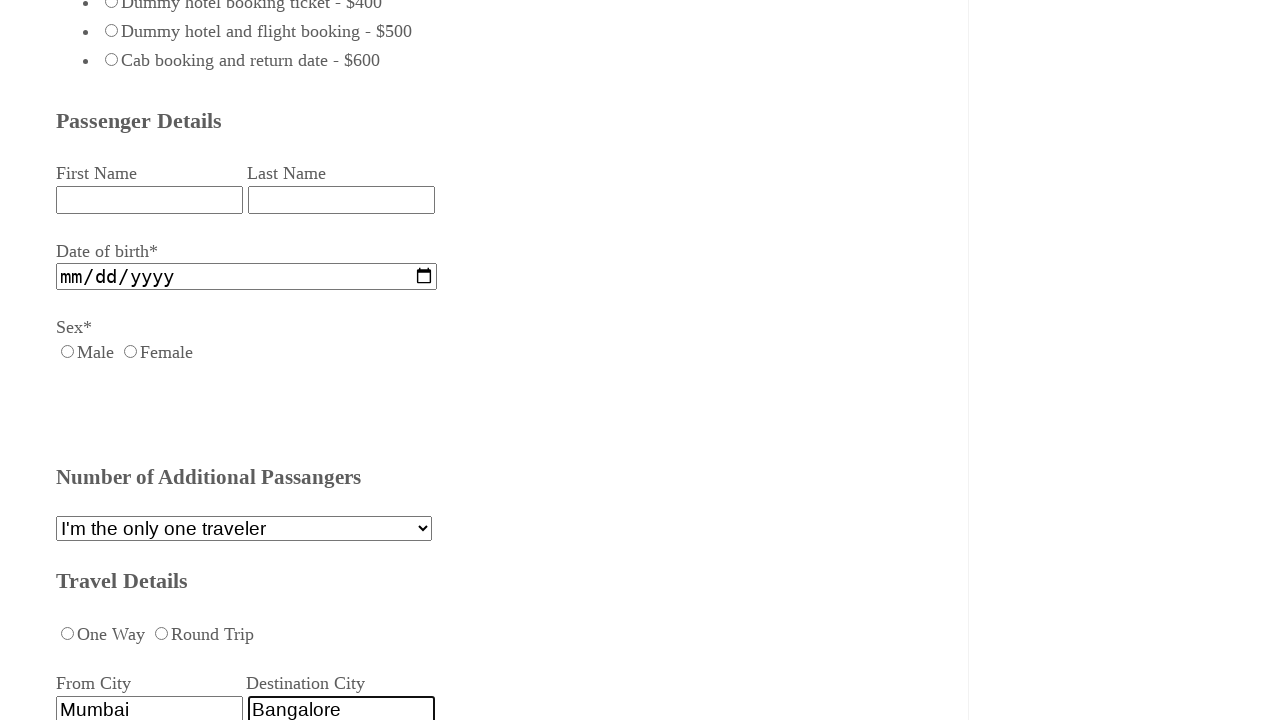

Waited 2 seconds for page to process
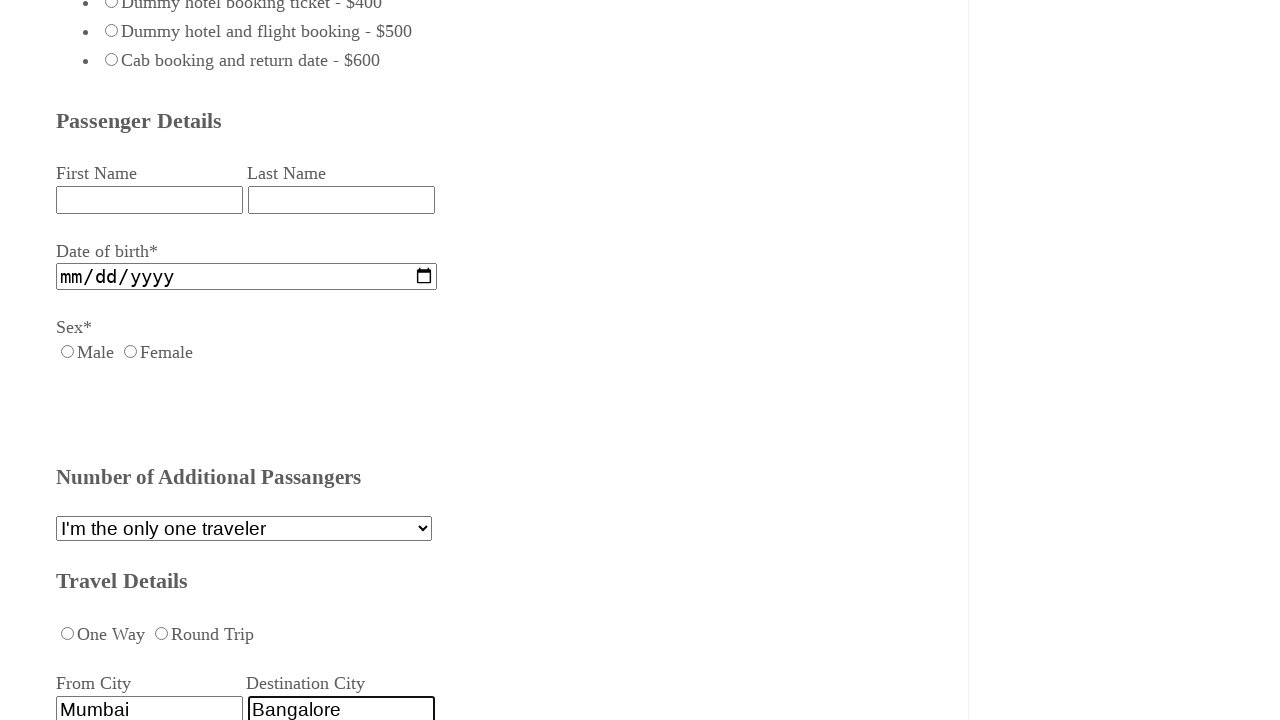

Retrieved tag name of DOB element
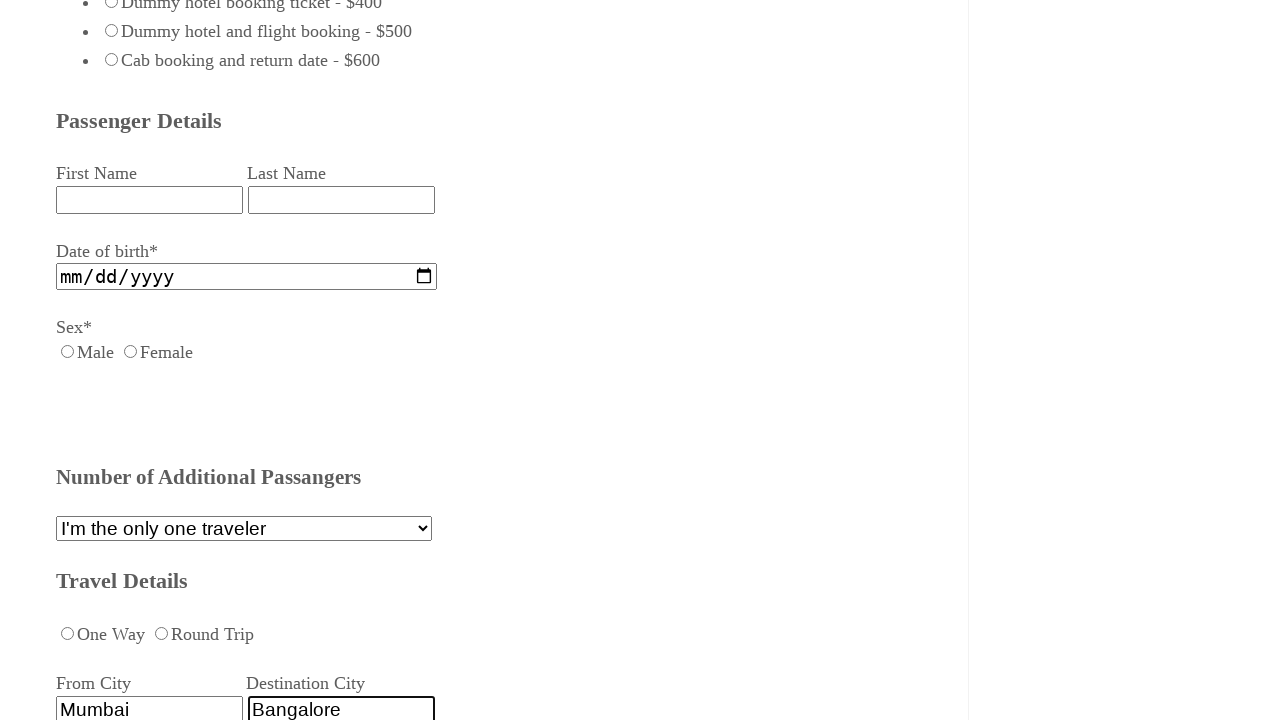

Retrieved title text from centered heading
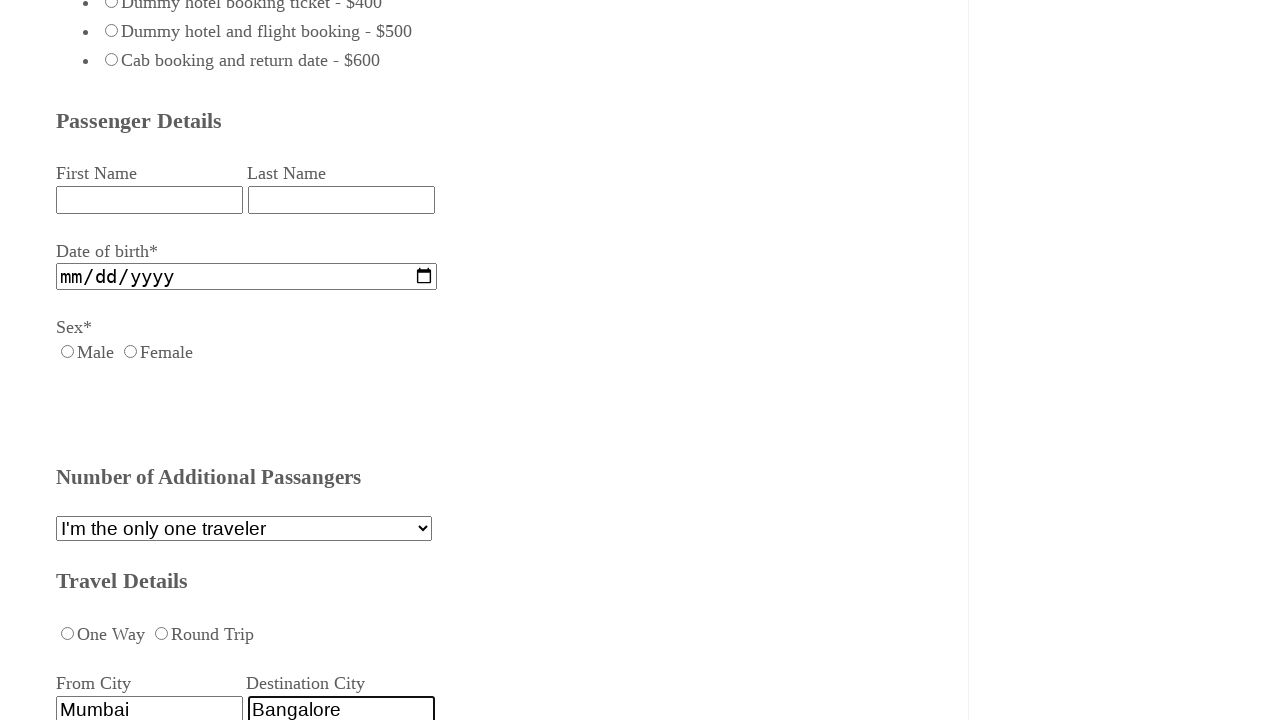

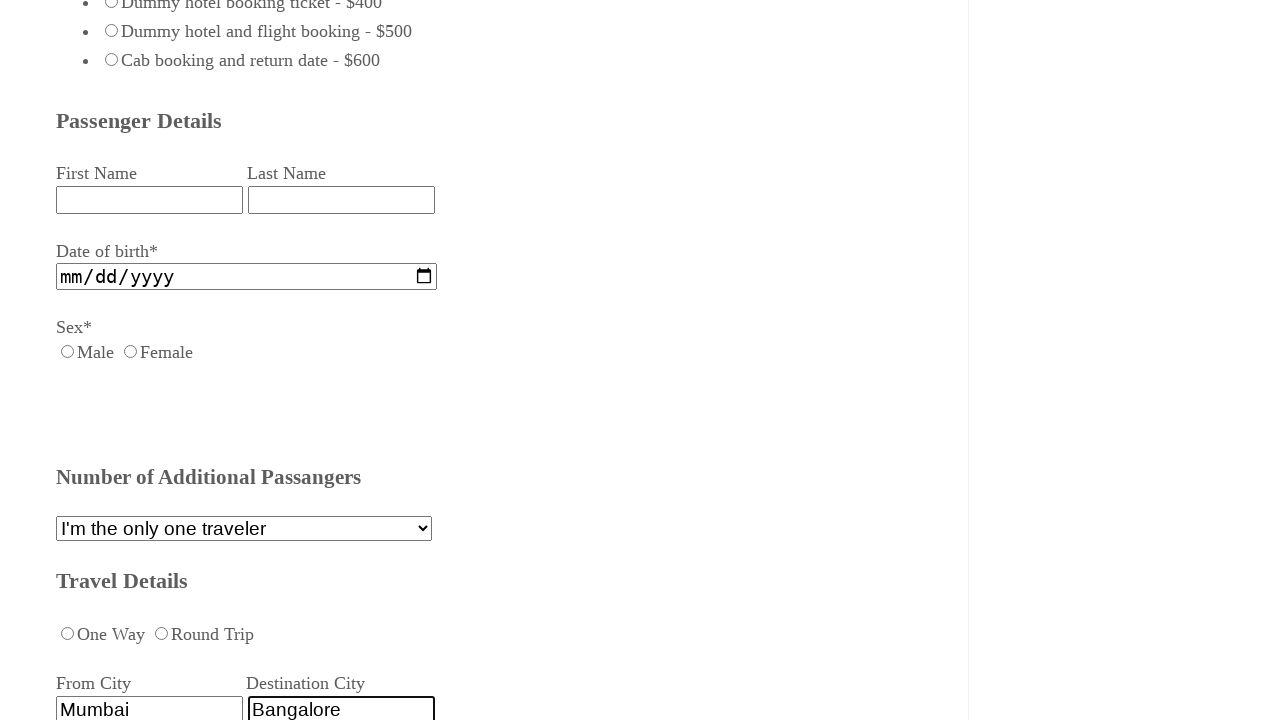